Tests date picker functionality by clicking on the datepicker input, selecting the active/highlighted date, then navigating to the previous month and selecting a specific date

Starting URL: https://jqueryui.com/datepicker/

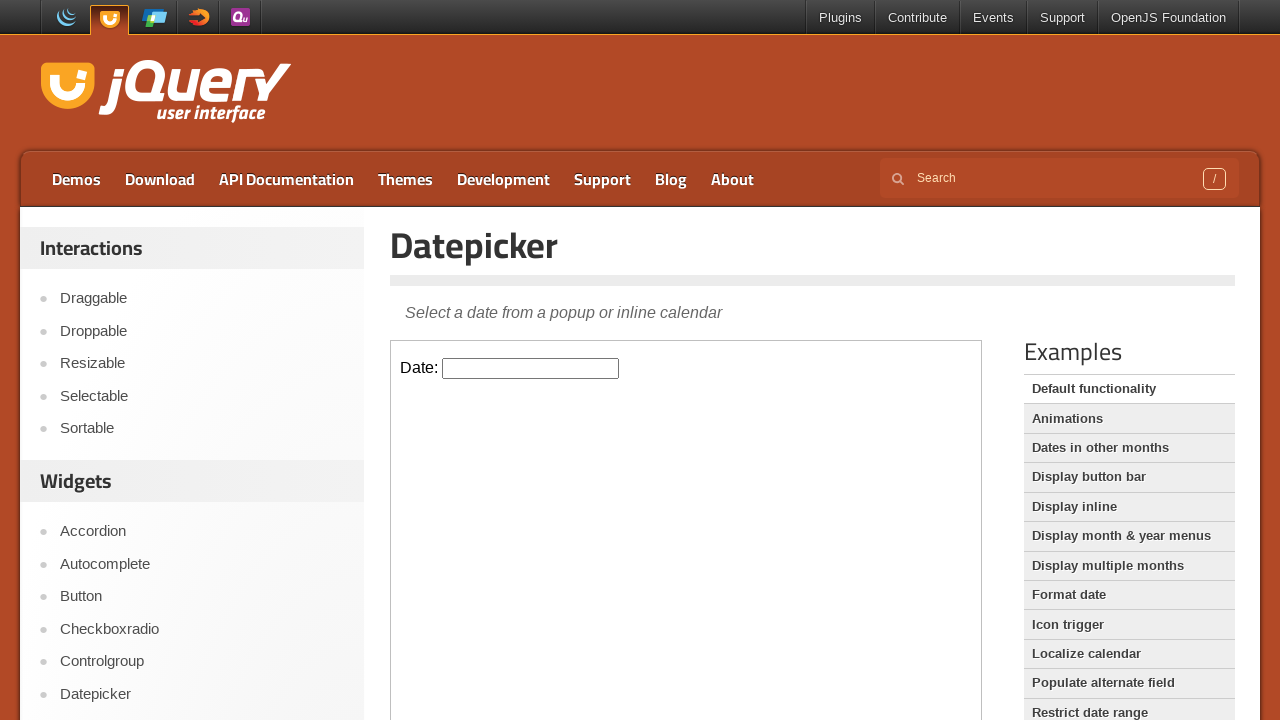

Located demo iframe for datepicker
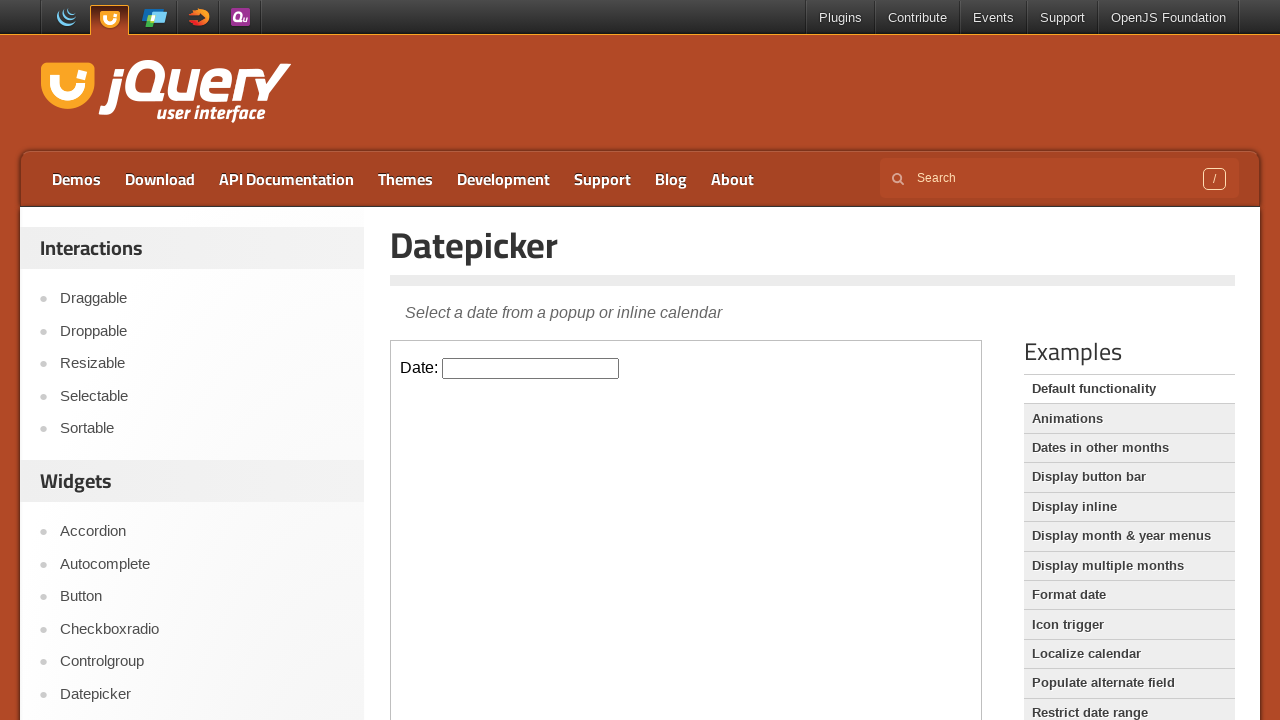

Clicked datepicker input to open calendar at (531, 368) on [class='demo-frame'] >> internal:control=enter-frame >> [id="datepicker"]
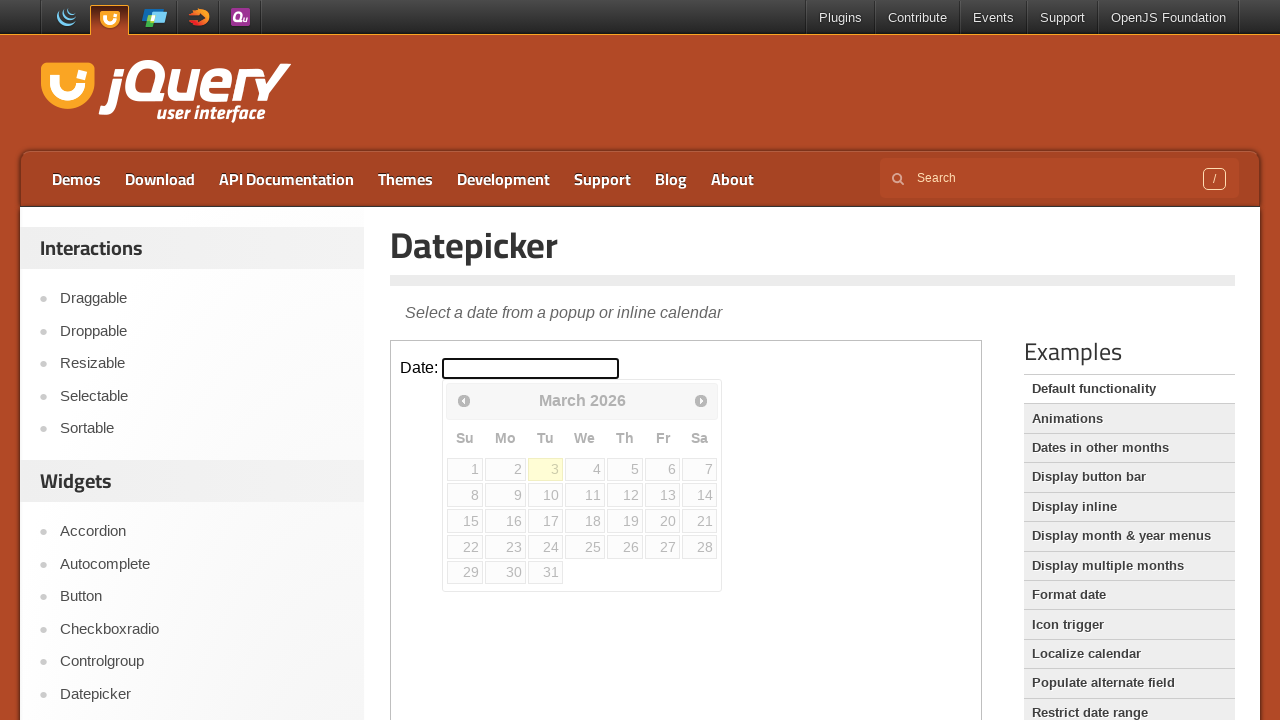

Selected the active/highlighted date from calendar at (545, 469) on [class='demo-frame'] >> internal:control=enter-frame >> a.ui-state-active, a.ui-
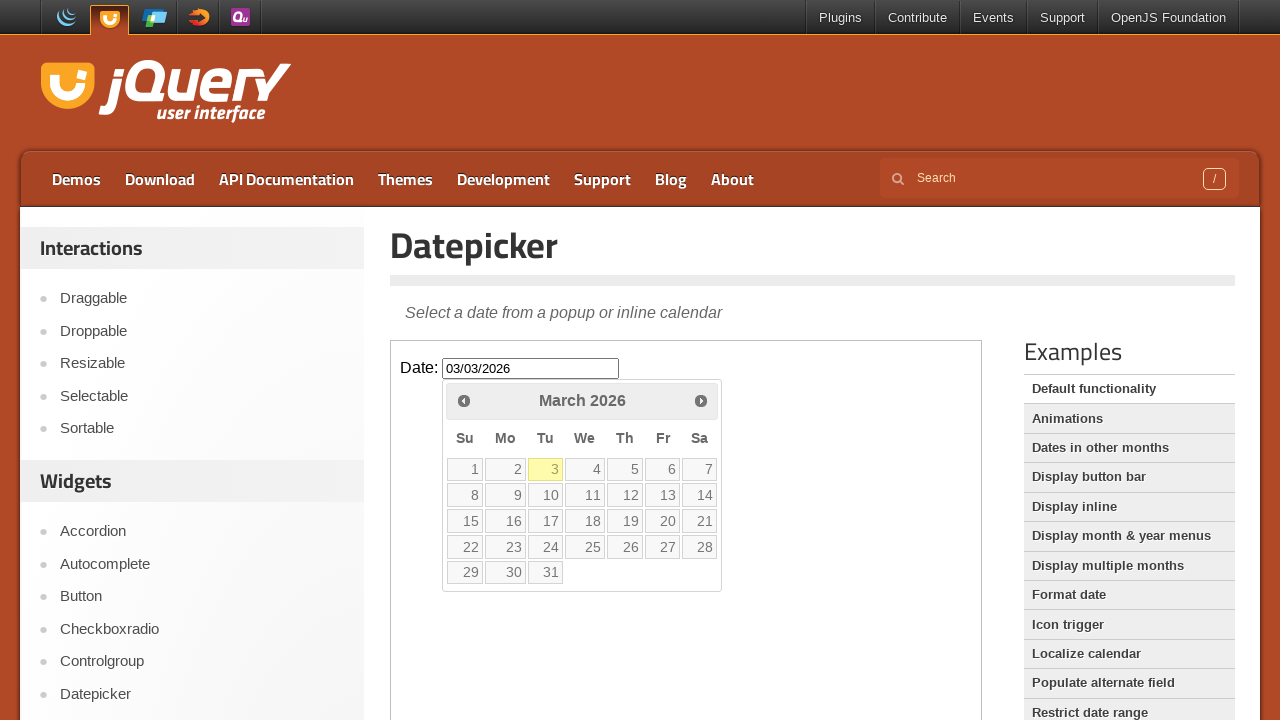

Clicked datepicker input again to reopen calendar at (531, 368) on [class='demo-frame'] >> internal:control=enter-frame >> [id="datepicker"]
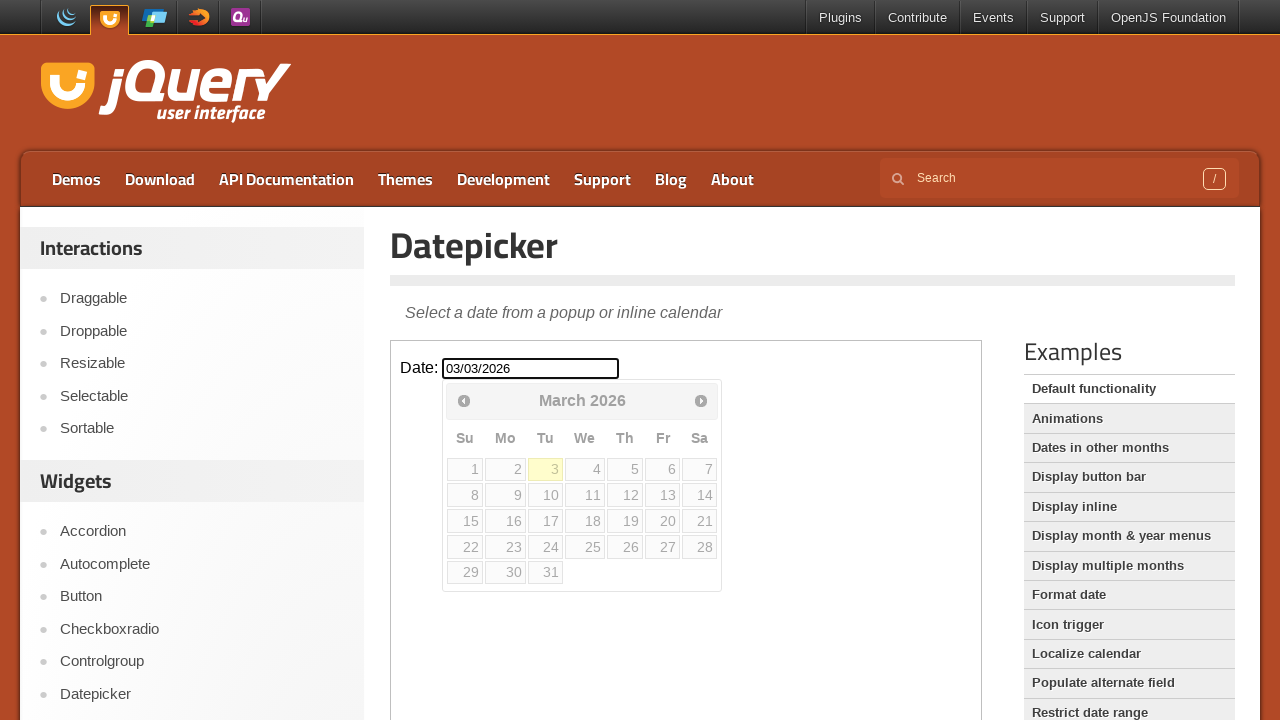

Navigated to previous month in calendar at (464, 400) on [class='demo-frame'] >> internal:control=enter-frame >> [title="Prev"]
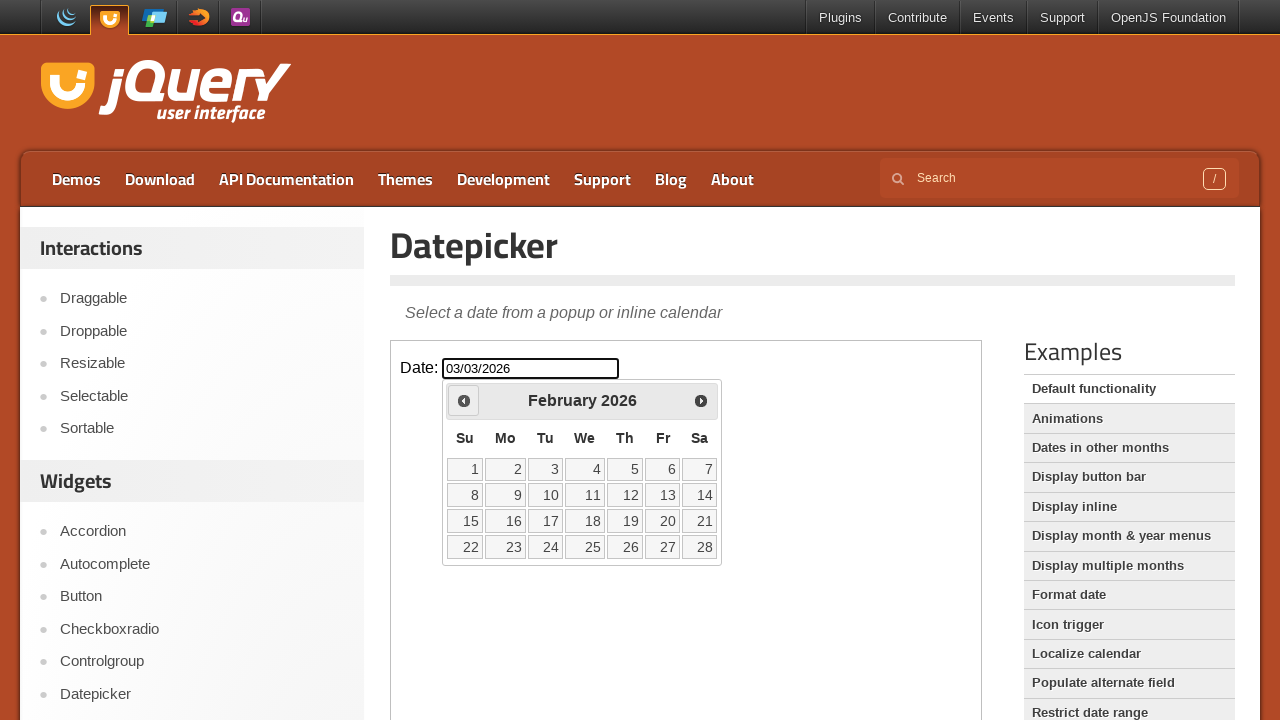

Selected the 24th day from previous month at (545, 547) on [class='demo-frame'] >> internal:control=enter-frame >> text="24"
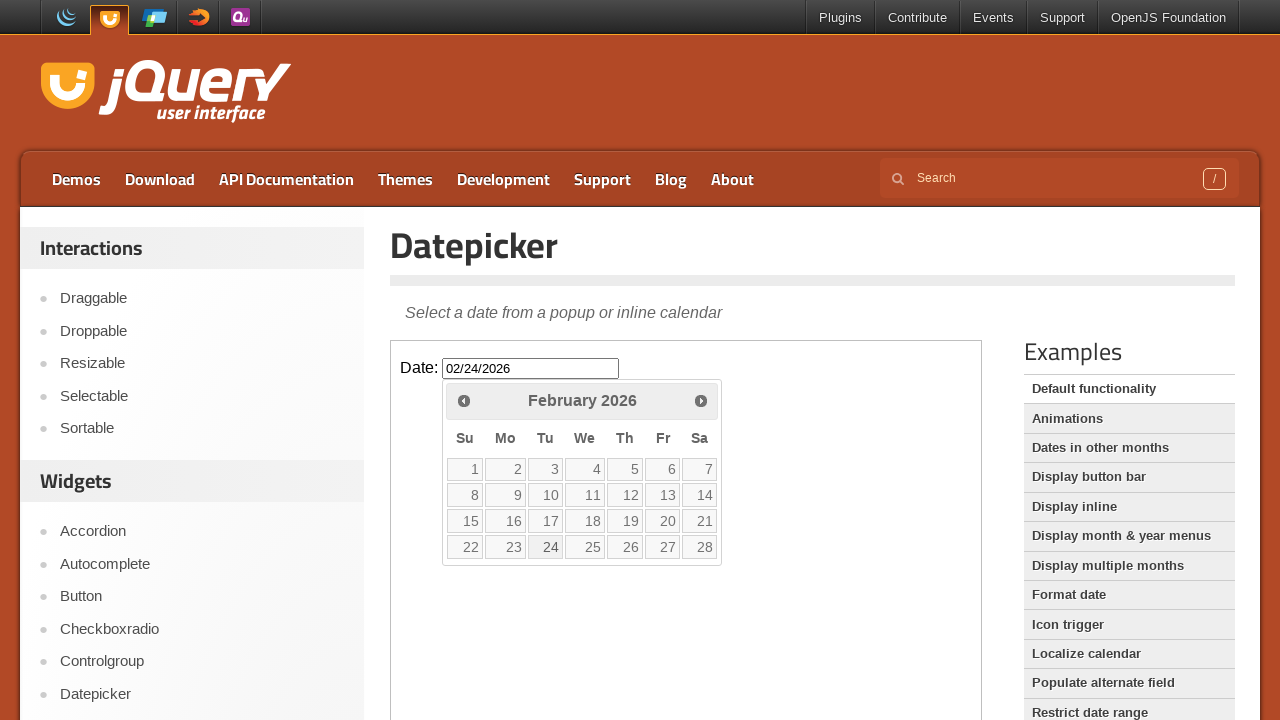

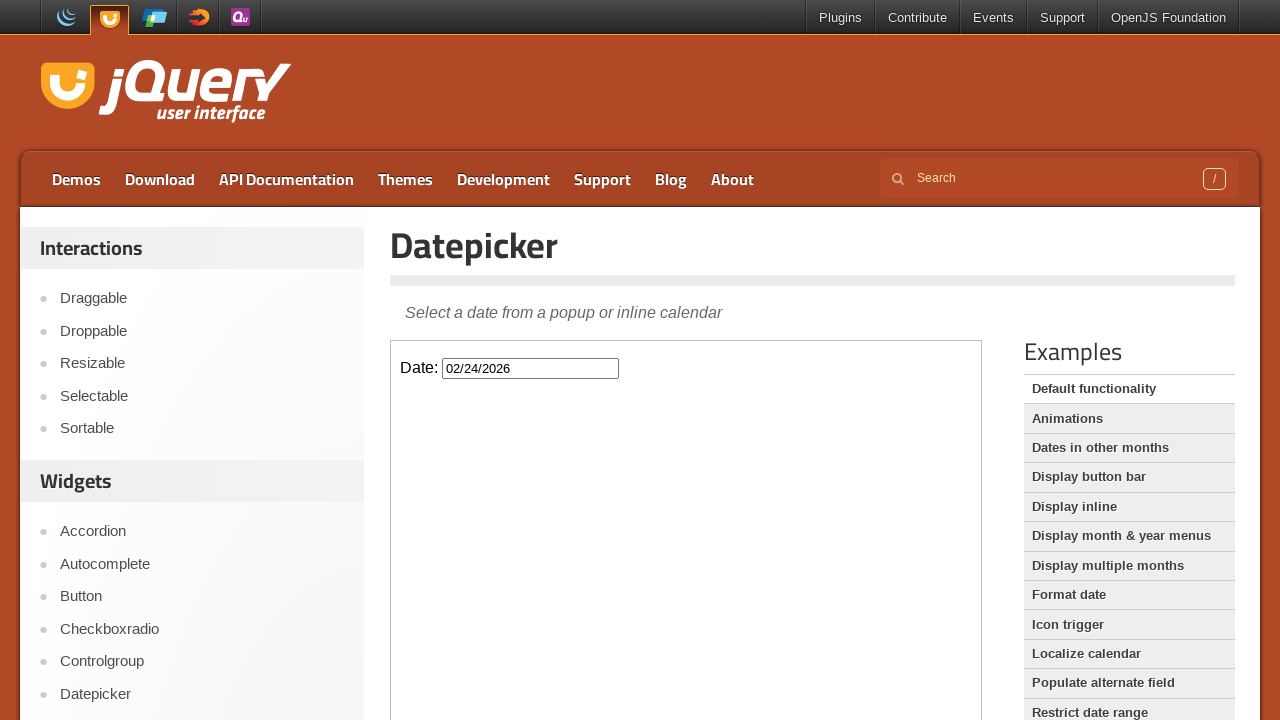